Tests navigation by clicking on each book arrival image and verifying the correct product page loads, then navigating back

Starting URL: https://practice.automationtesting.in/

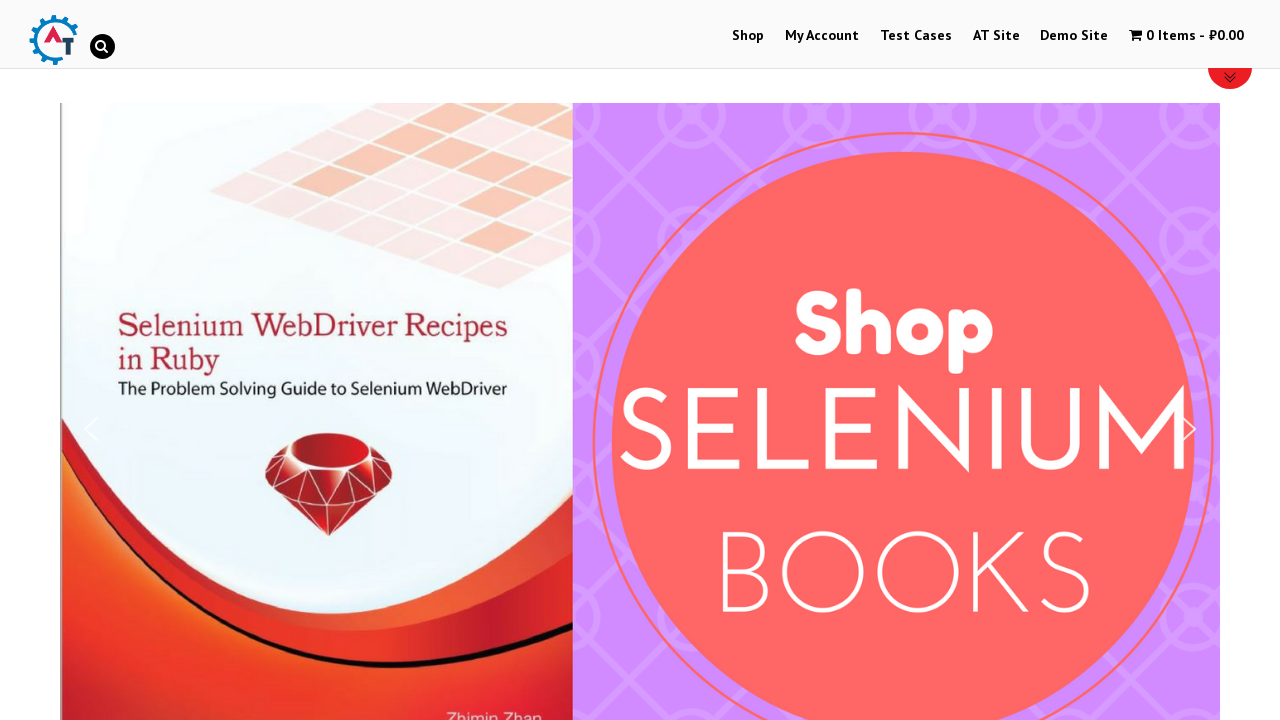

Waited for book images to load on homepage
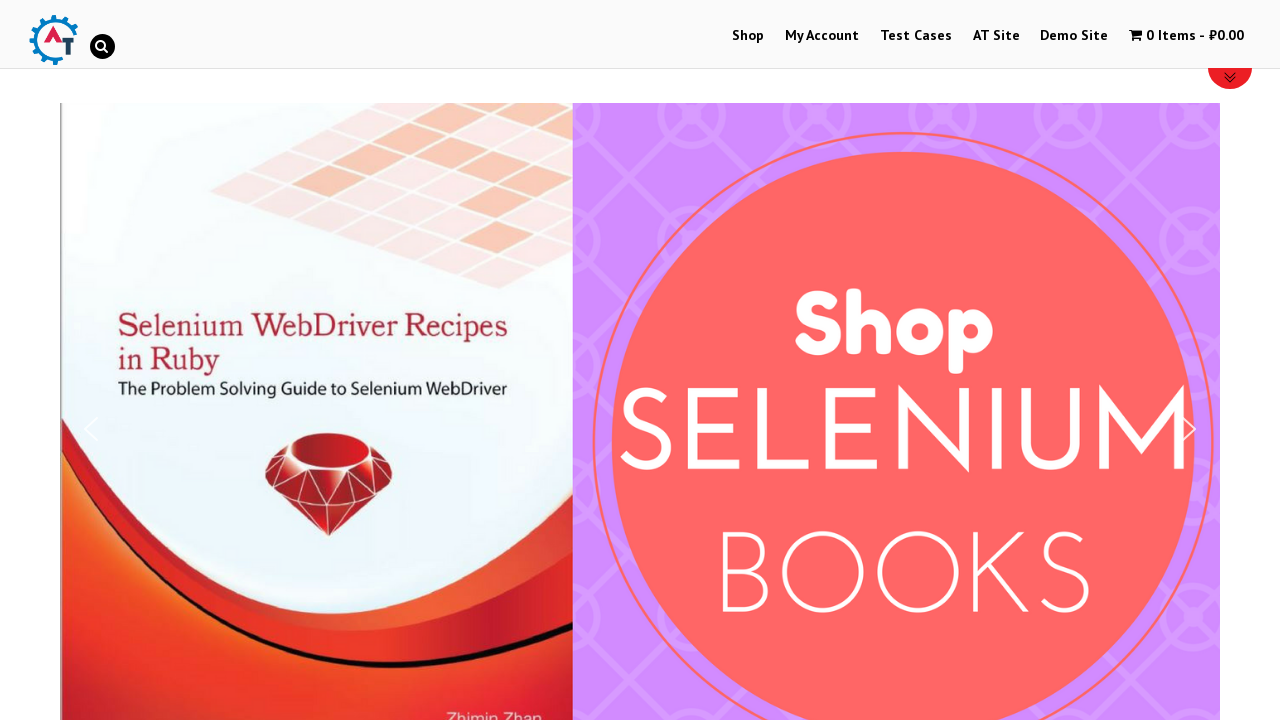

Found 3 book images on homepage
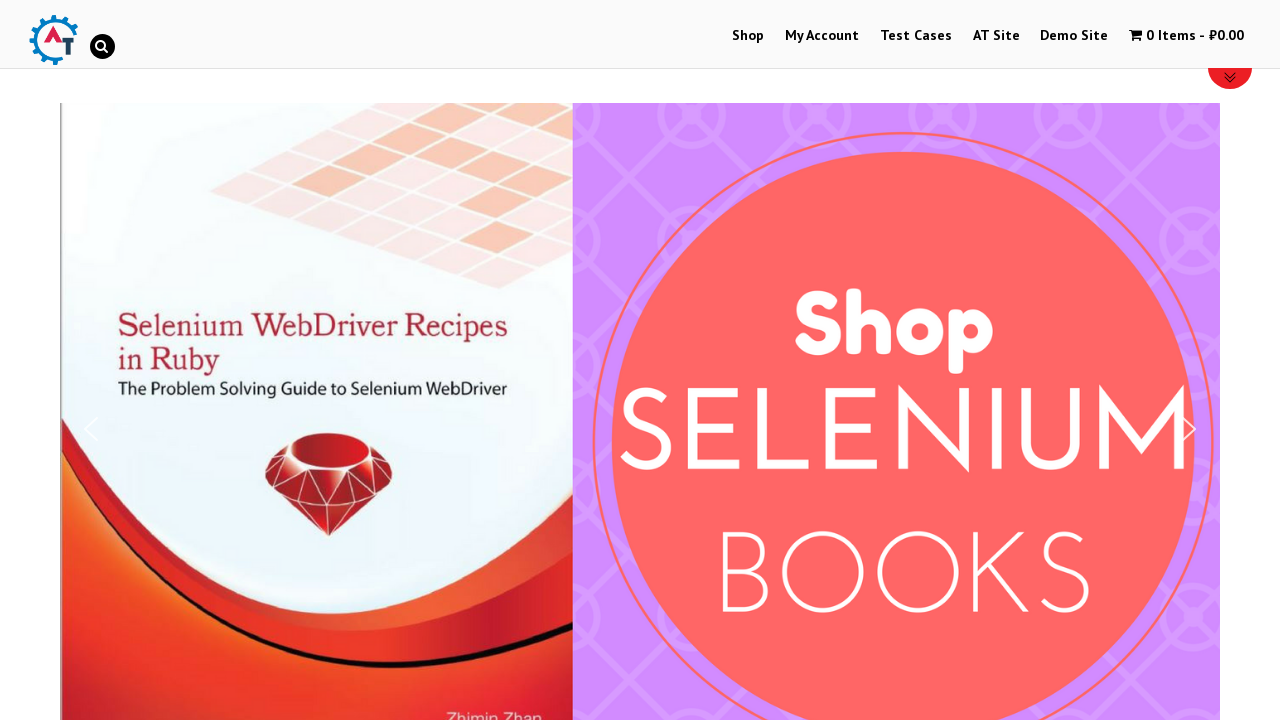

Retrieved title attribute from book image 1: 'Selenium Ruby'
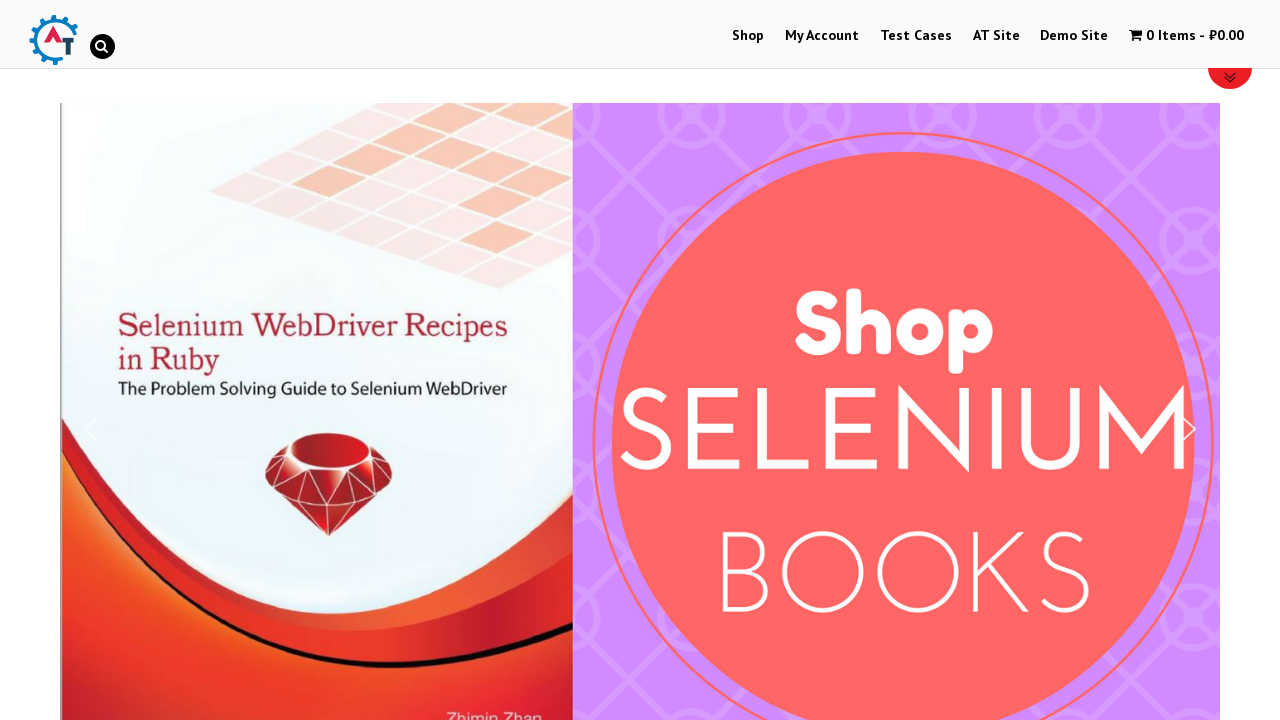

Clicked on book image 'Selenium Ruby' to navigate to product page at (241, 361) on img[loading='lazy'] >> nth=0
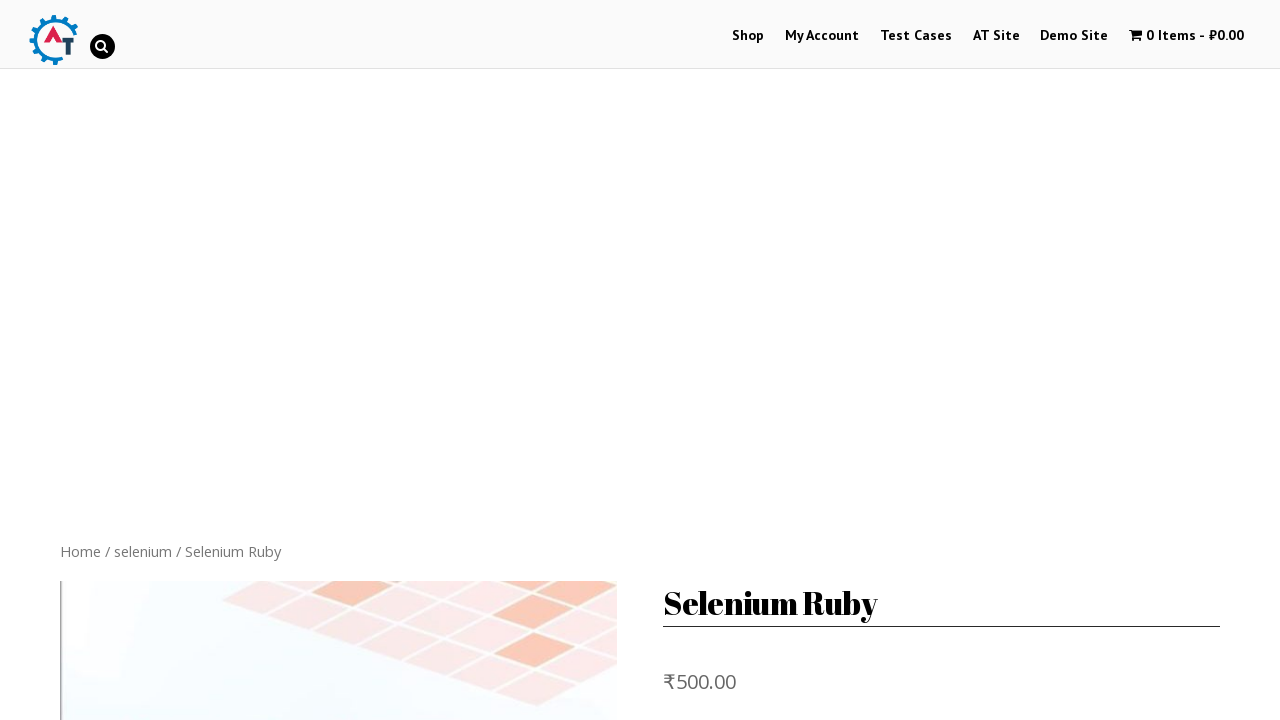

Product page loaded, h1 title element is visible
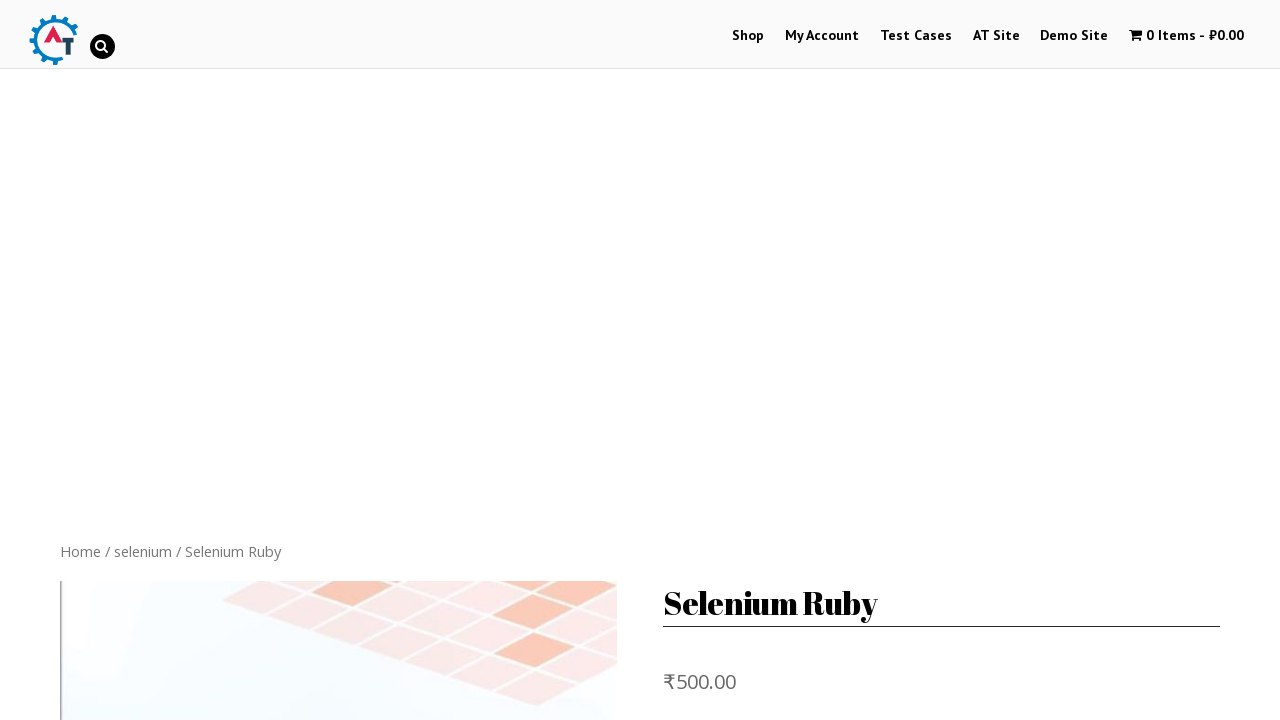

Verified product page title matches: 'Selenium Ruby'
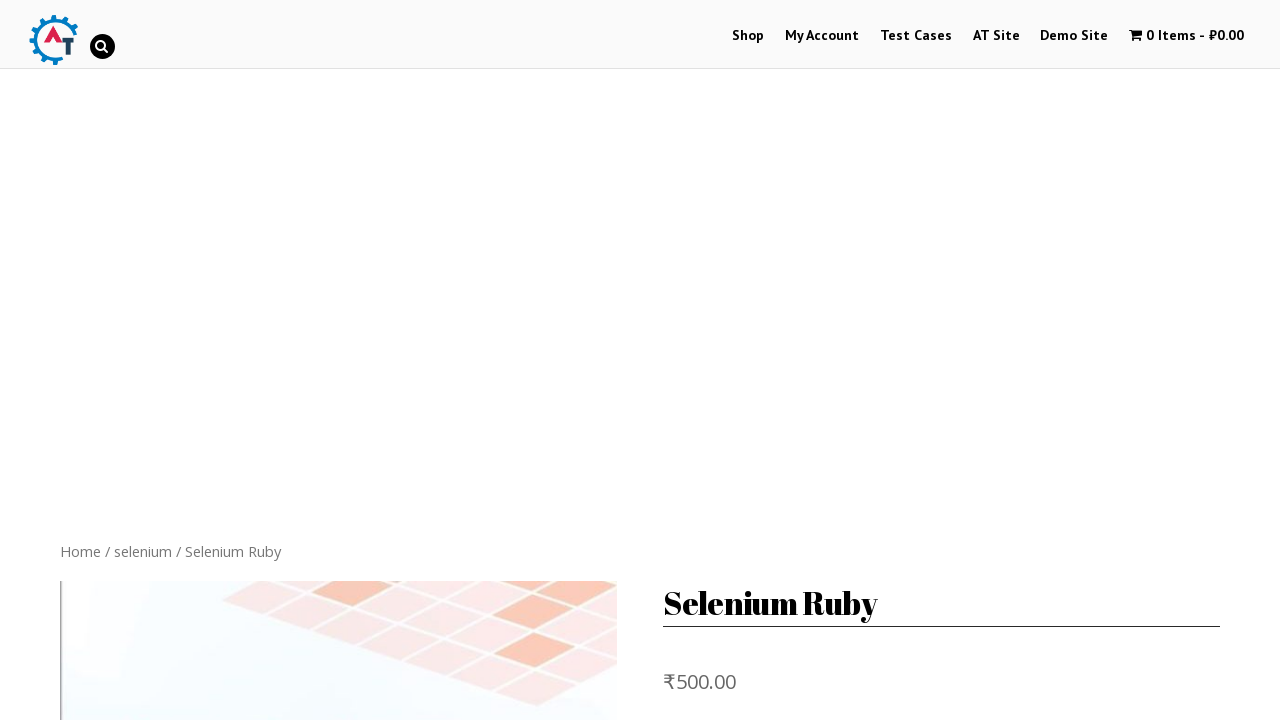

Navigated back to homepage
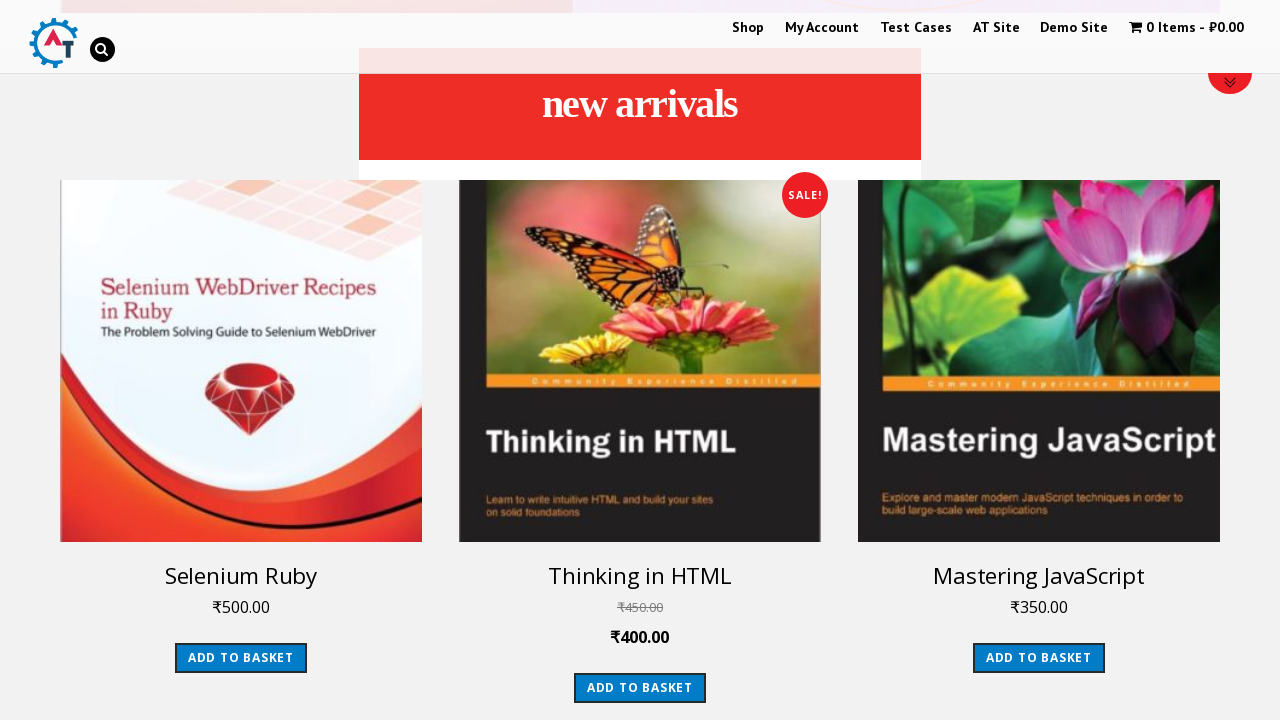

Book images reloaded on homepage after navigation
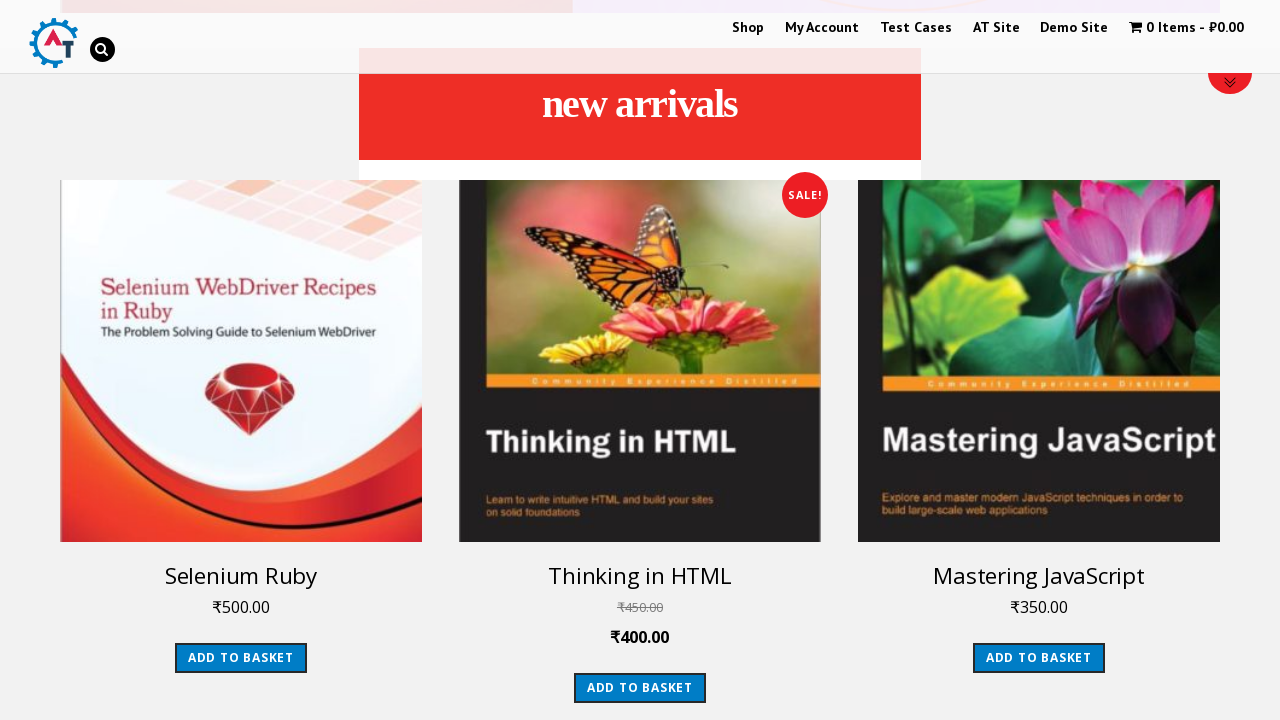

Retrieved title attribute from book image 2: 'Thinking in HTML'
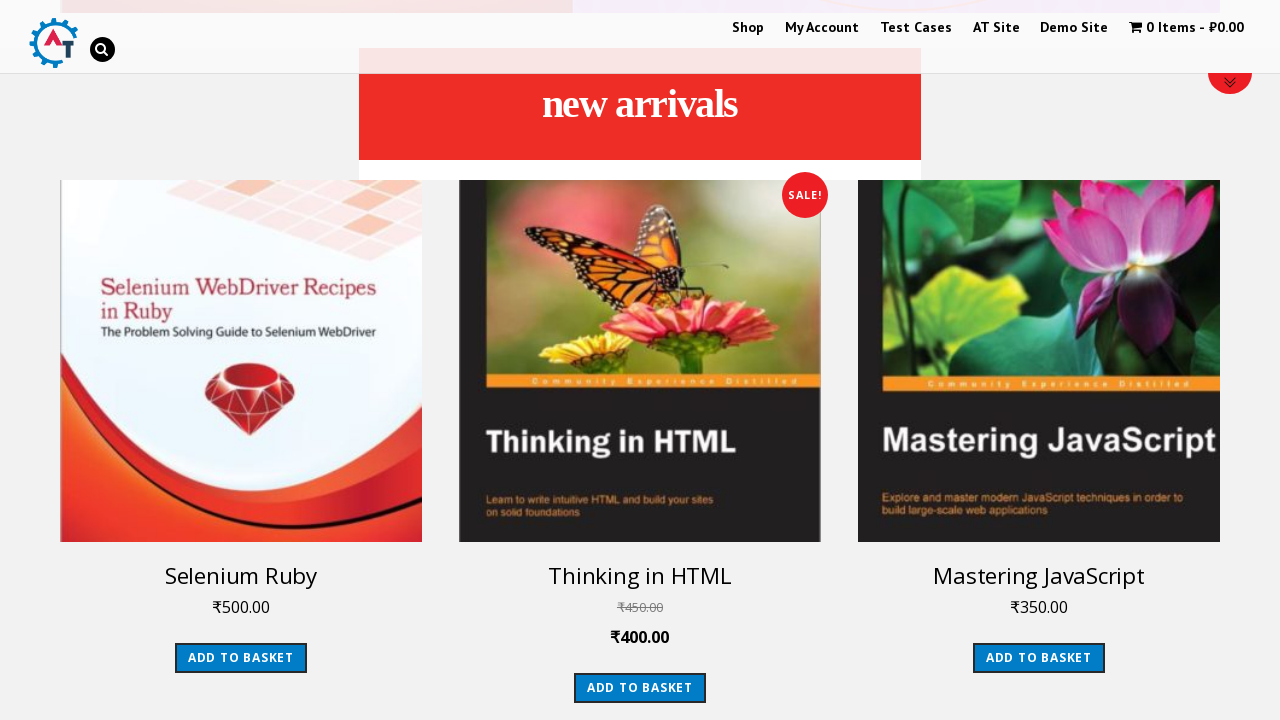

Clicked on book image 'Thinking in HTML' to navigate to product page at (640, 361) on img[loading='lazy'] >> nth=1
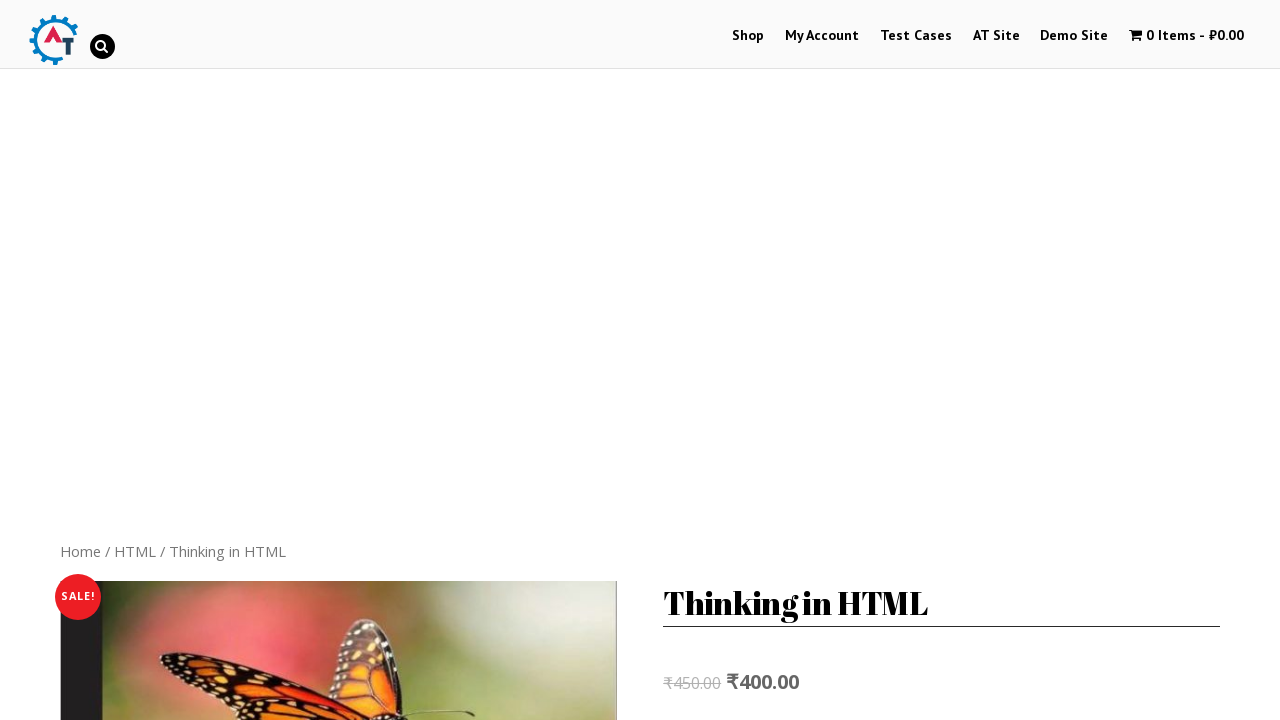

Product page loaded, h1 title element is visible
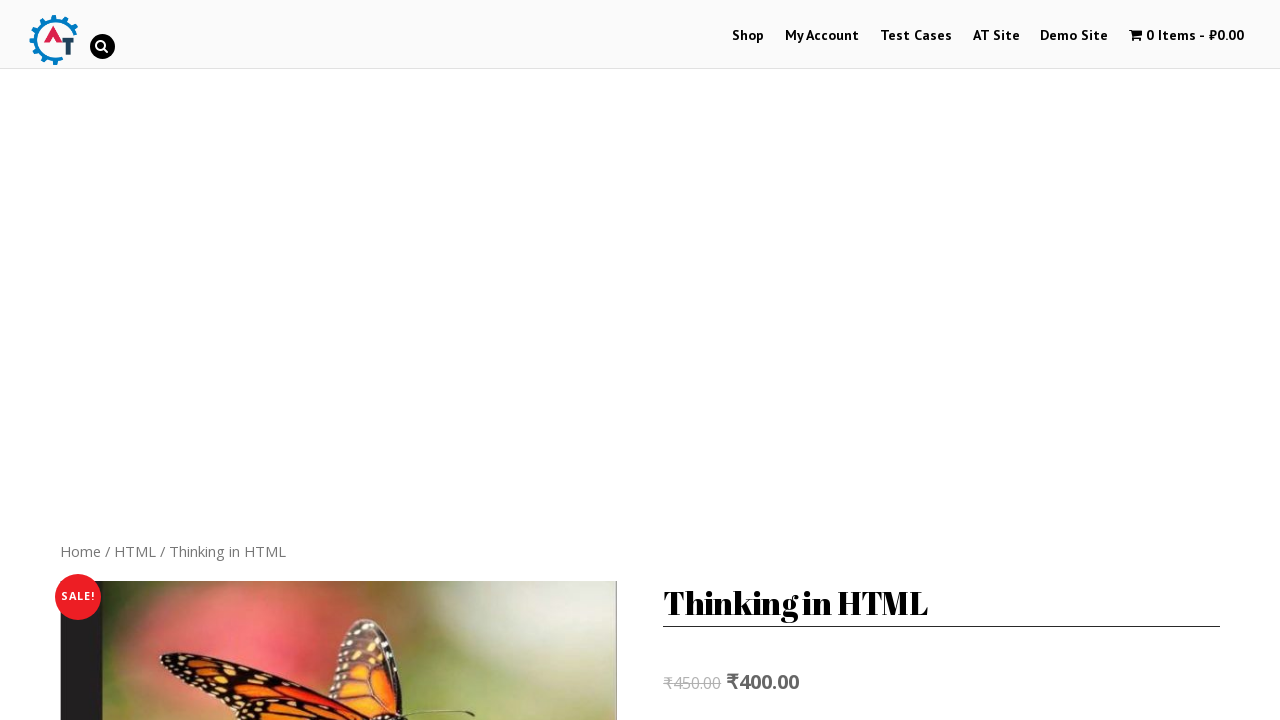

Verified product page title matches: 'Thinking in HTML'
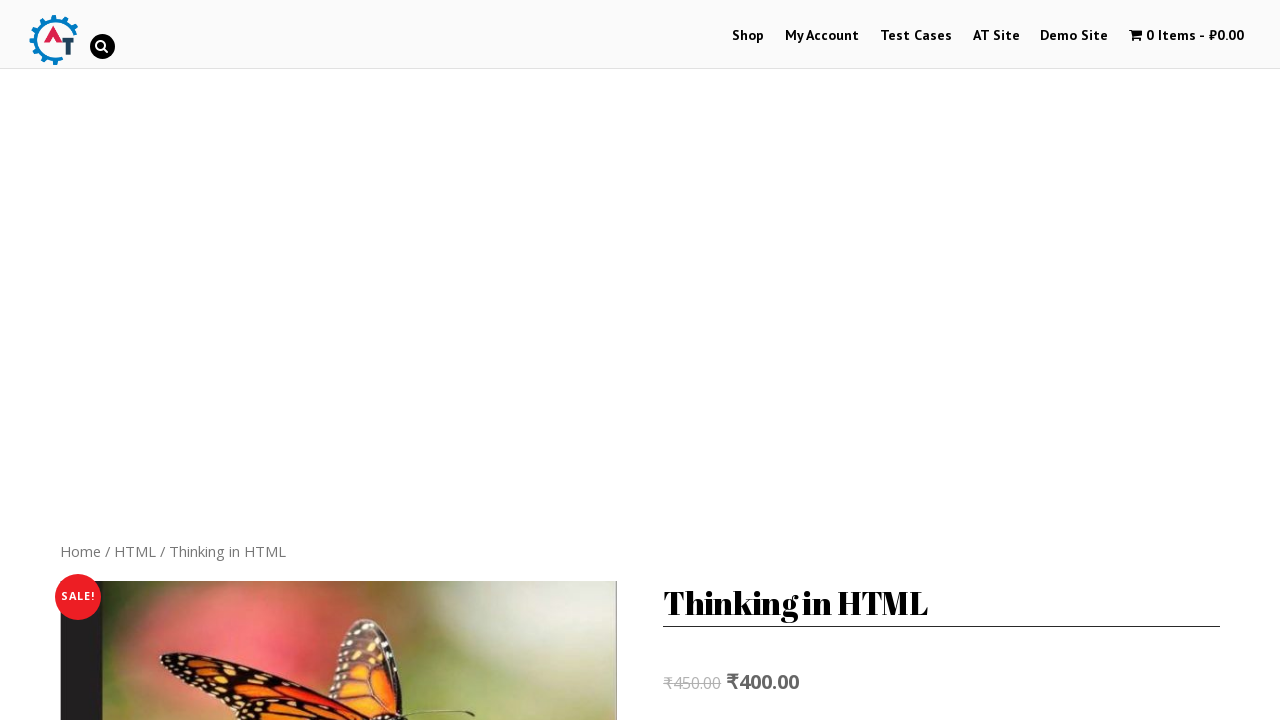

Navigated back to homepage
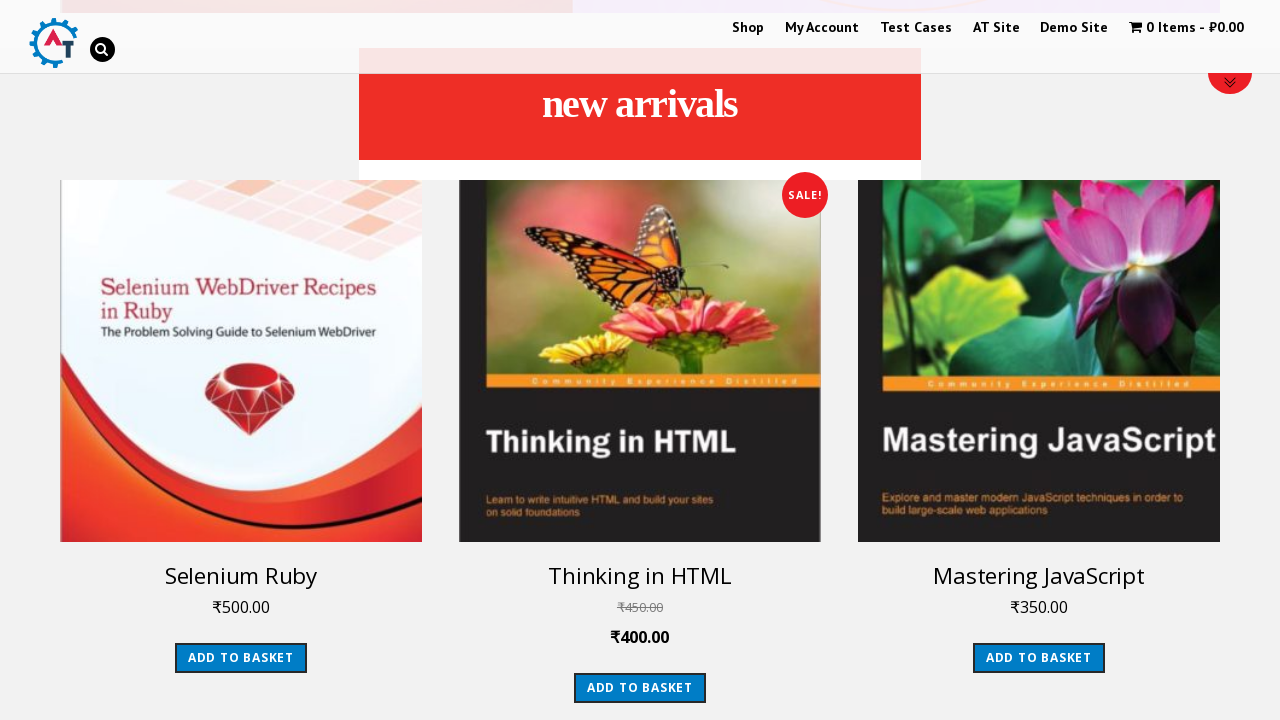

Book images reloaded on homepage after navigation
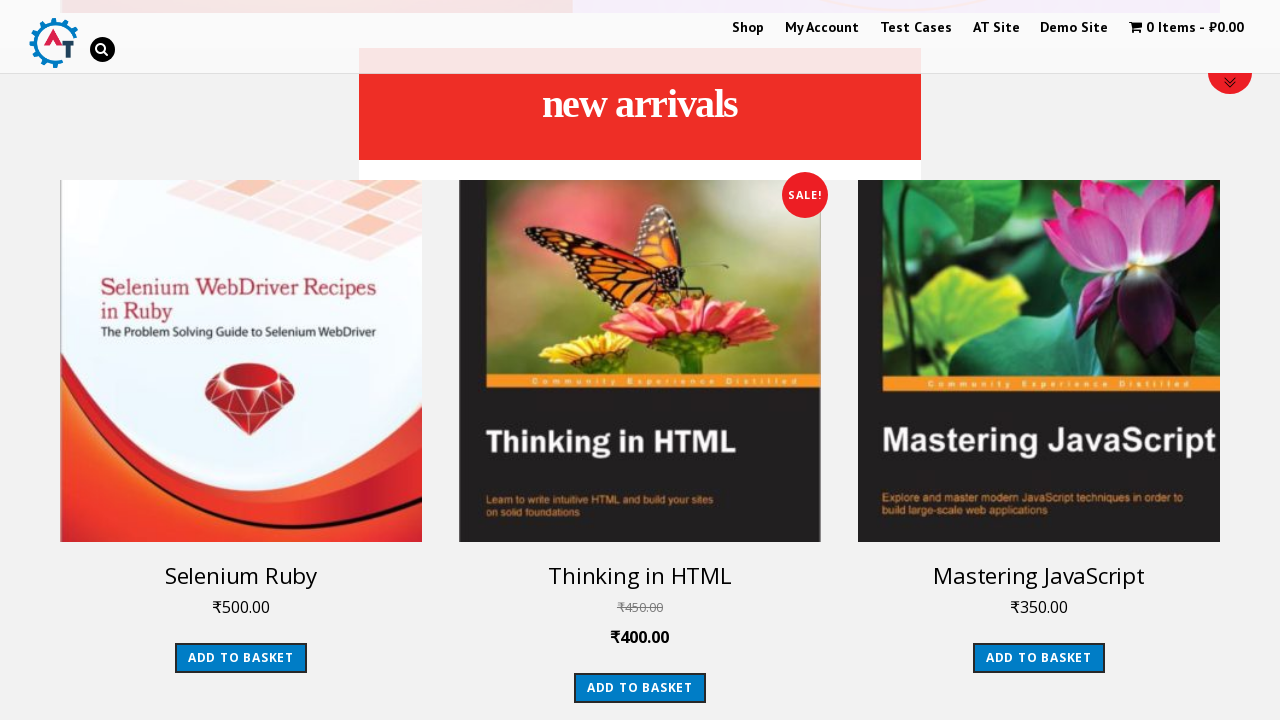

Retrieved title attribute from book image 3: 'Mastering JavaScript'
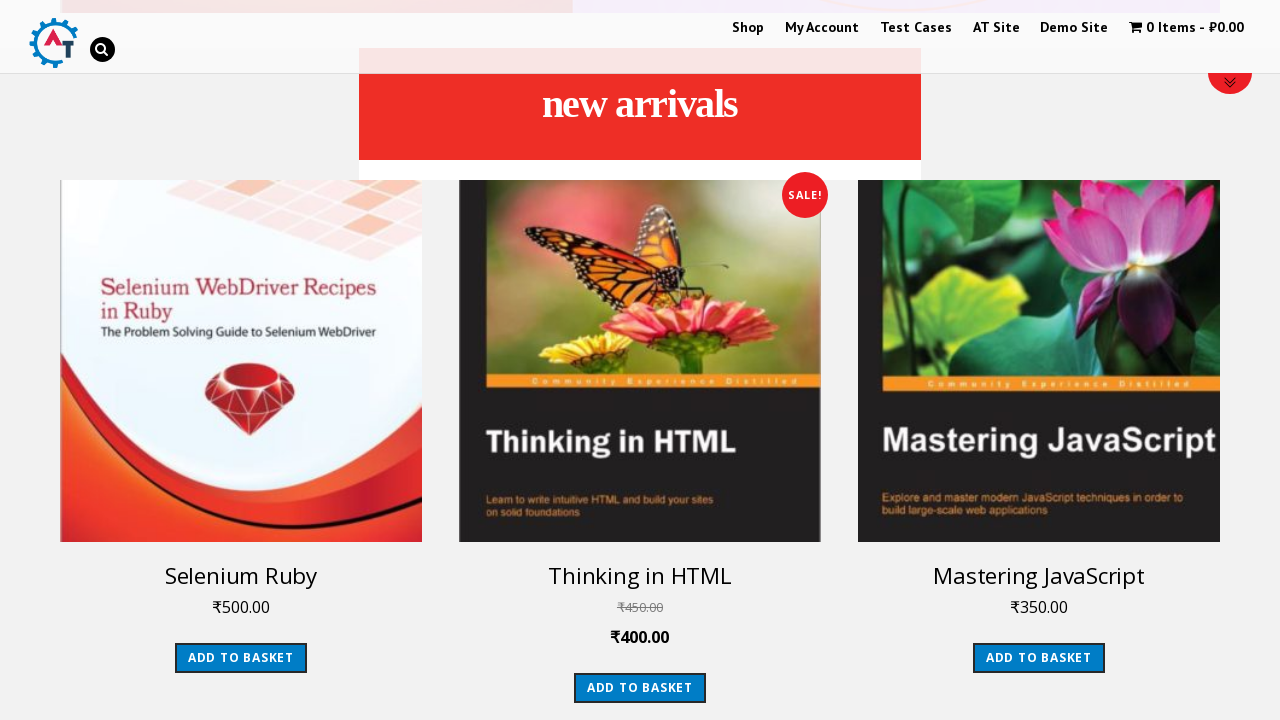

Clicked on book image 'Mastering JavaScript' to navigate to product page at (1039, 361) on img[loading='lazy'] >> nth=2
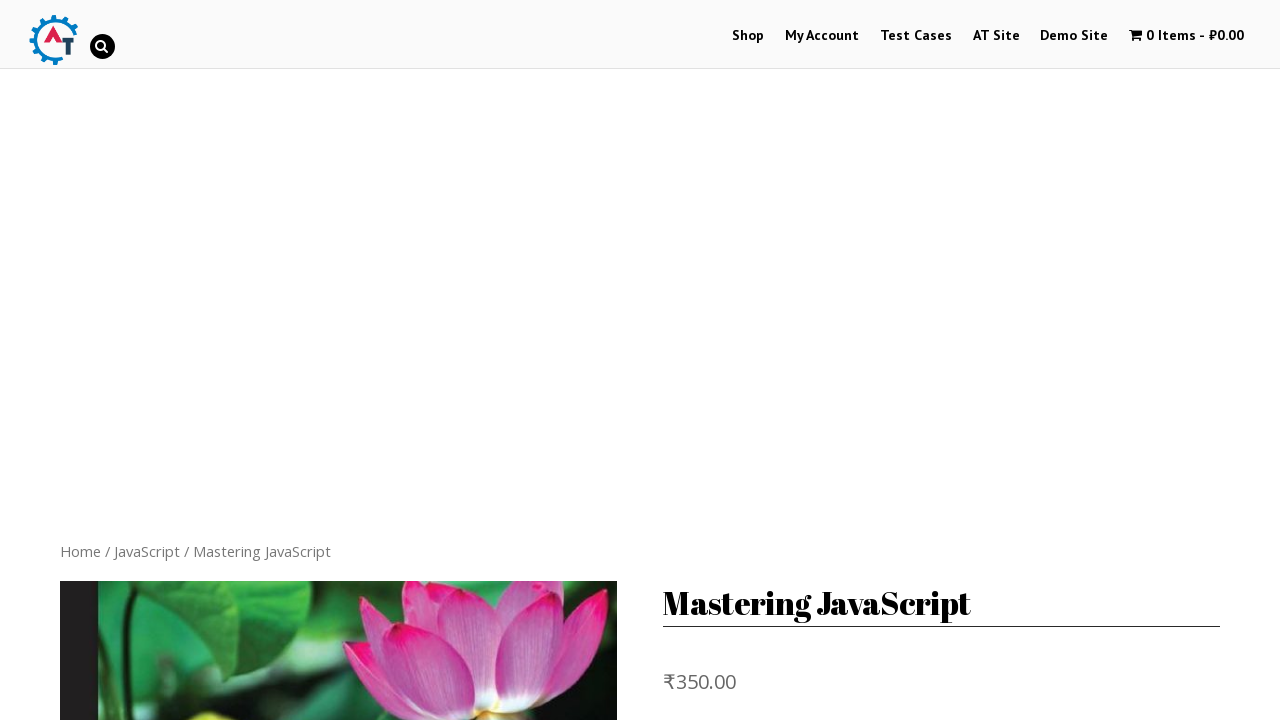

Product page loaded, h1 title element is visible
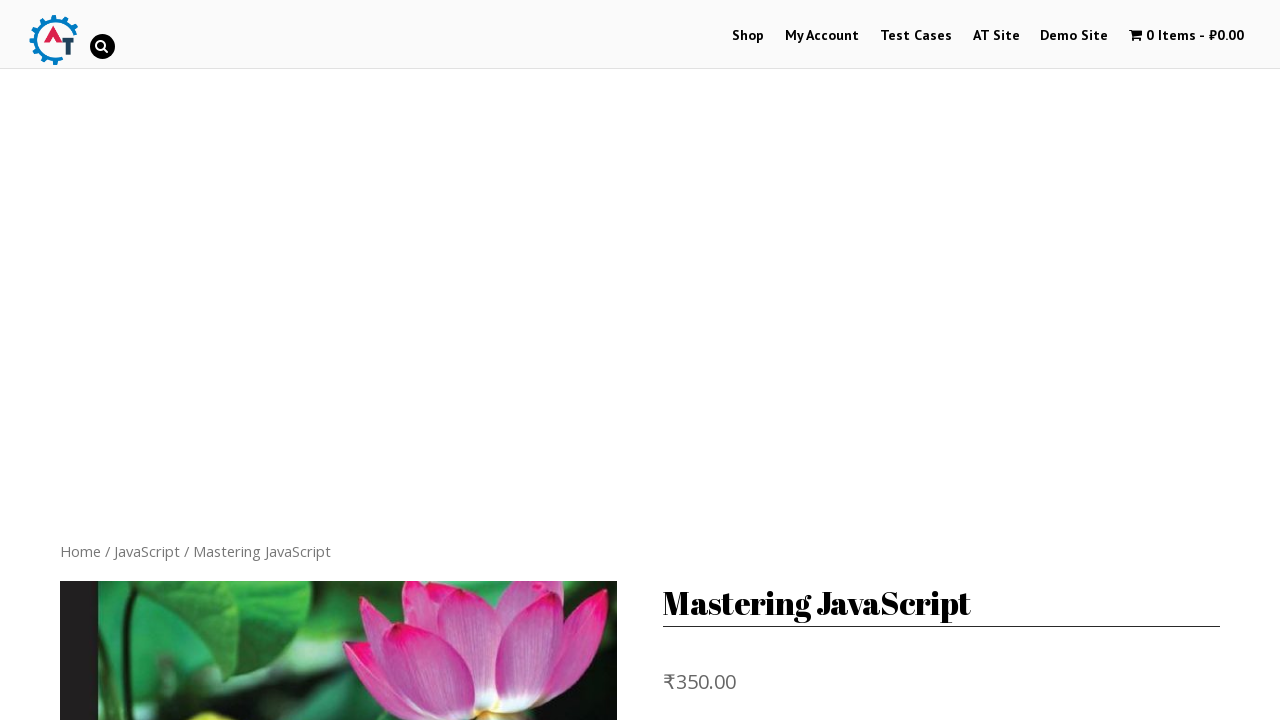

Verified product page title matches: 'Mastering JavaScript'
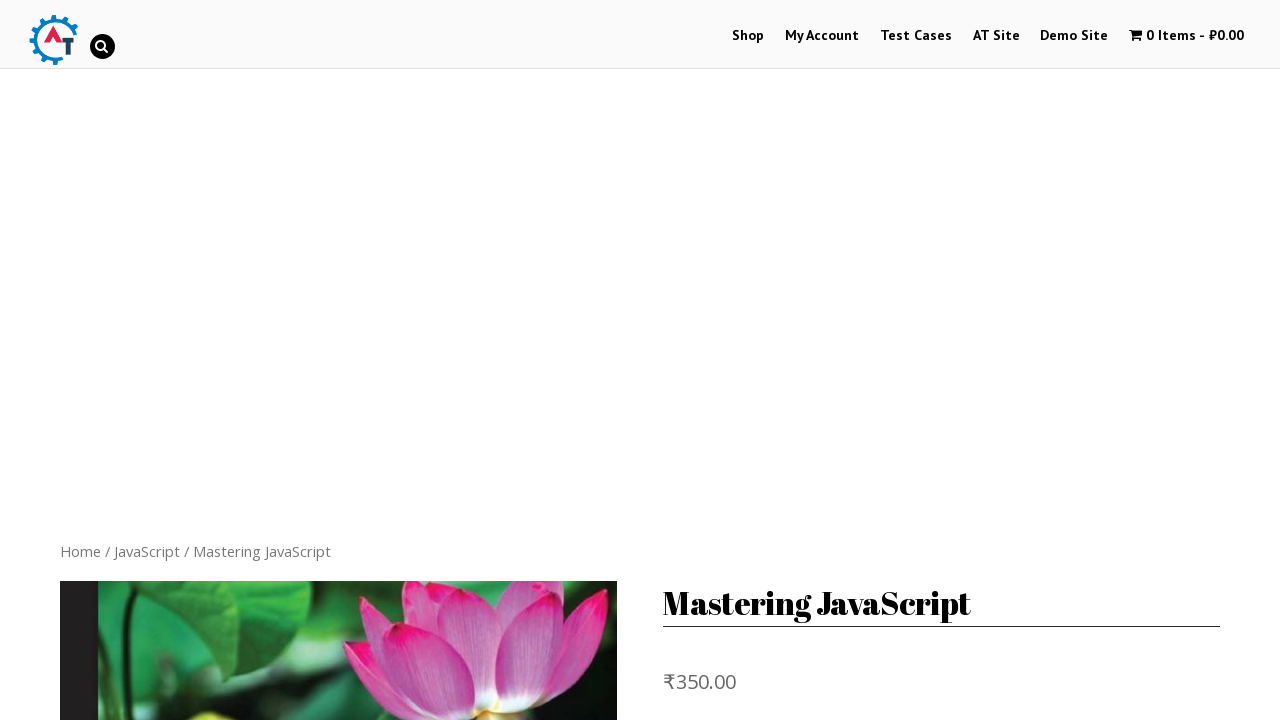

Navigated back to homepage
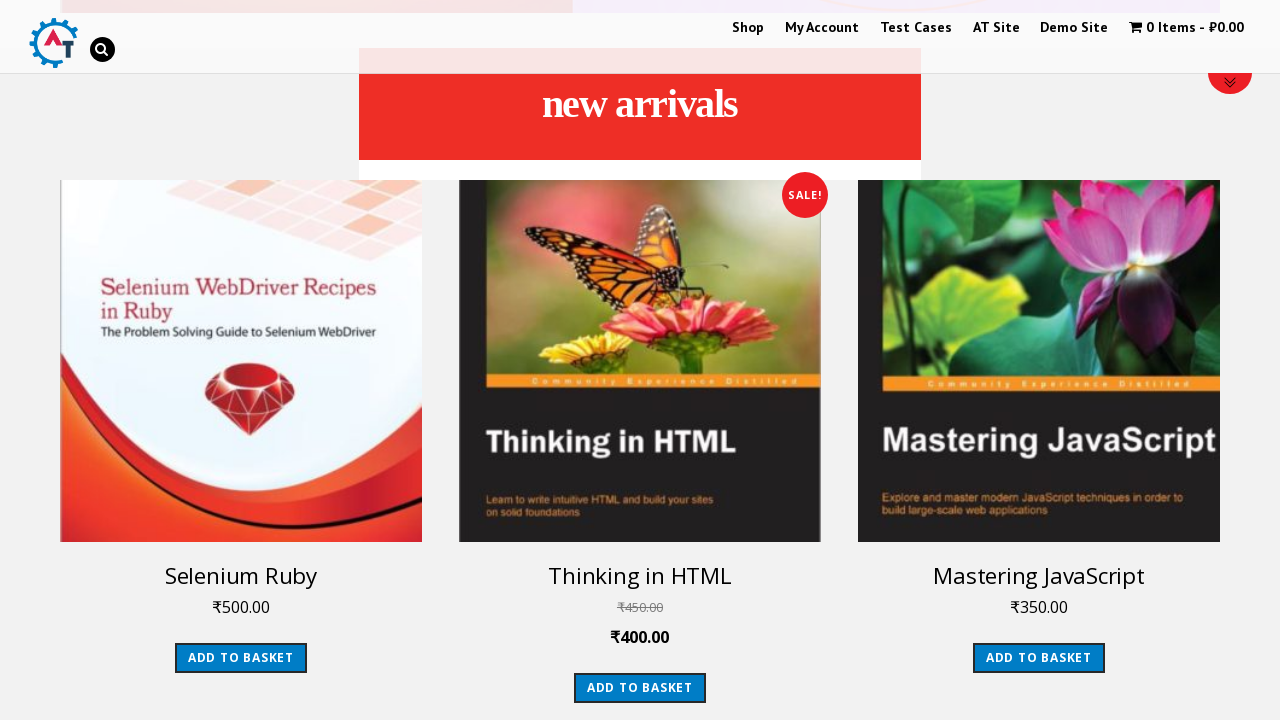

Book images reloaded on homepage after navigation
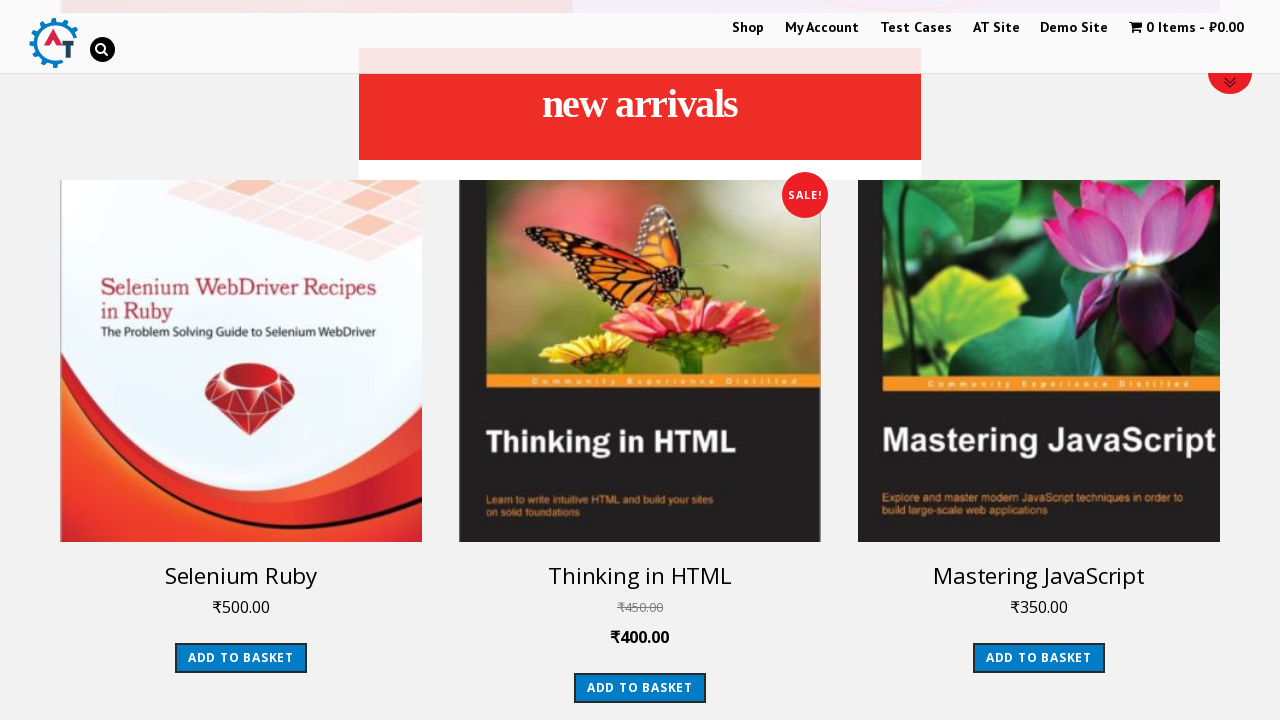

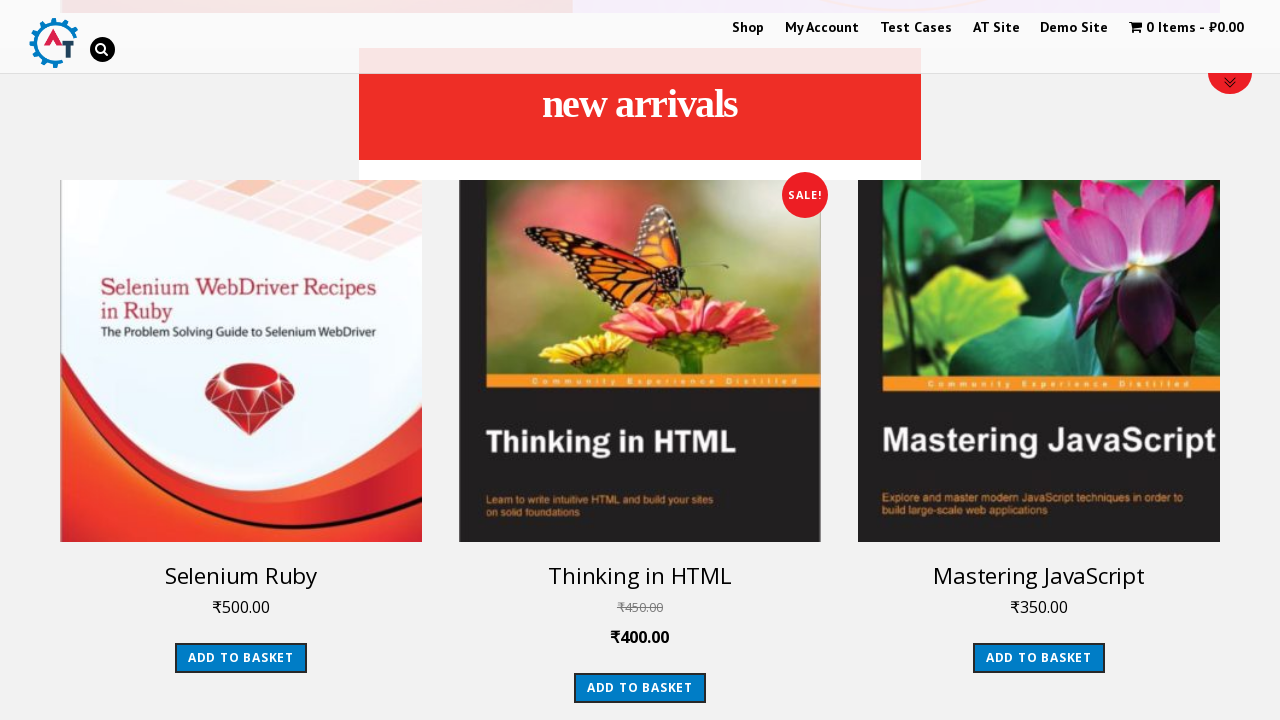